Tests hotel search functionality by filling in location and newsletter subscription fields

Starting URL: https://hotel-testlab.coderslab.pl/en/

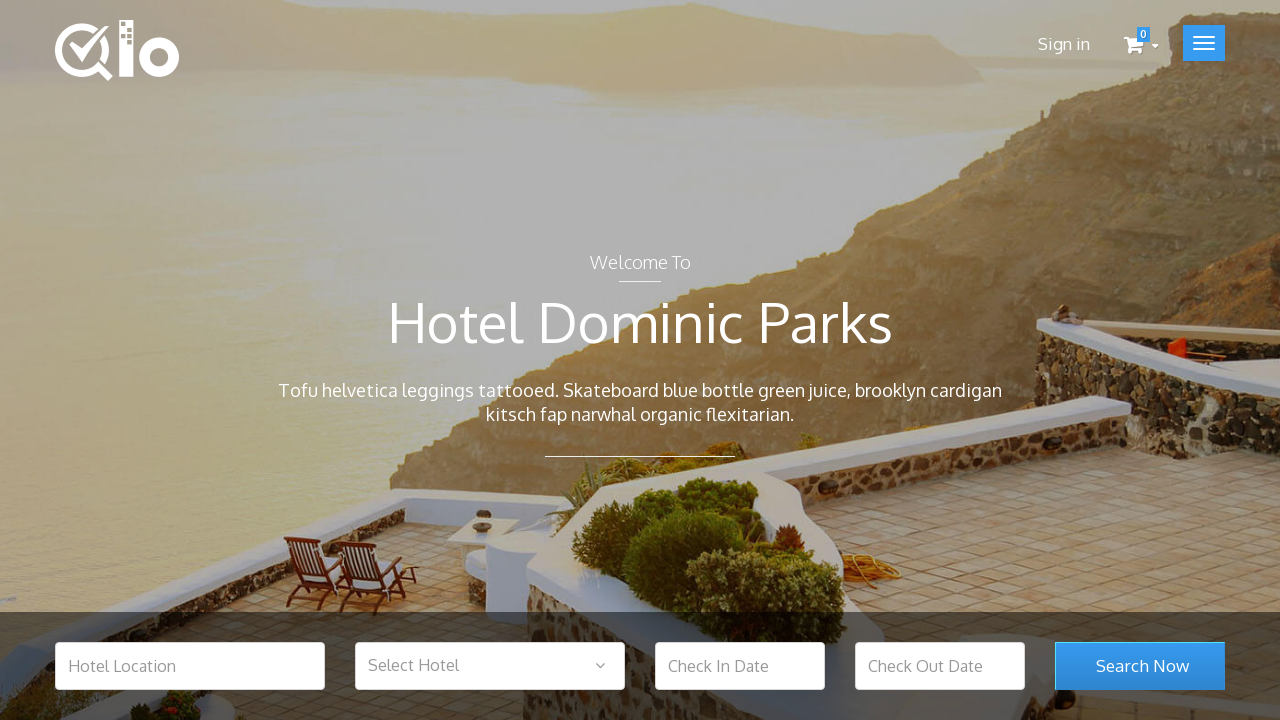

Cleared hotel location input field on #hotel_location
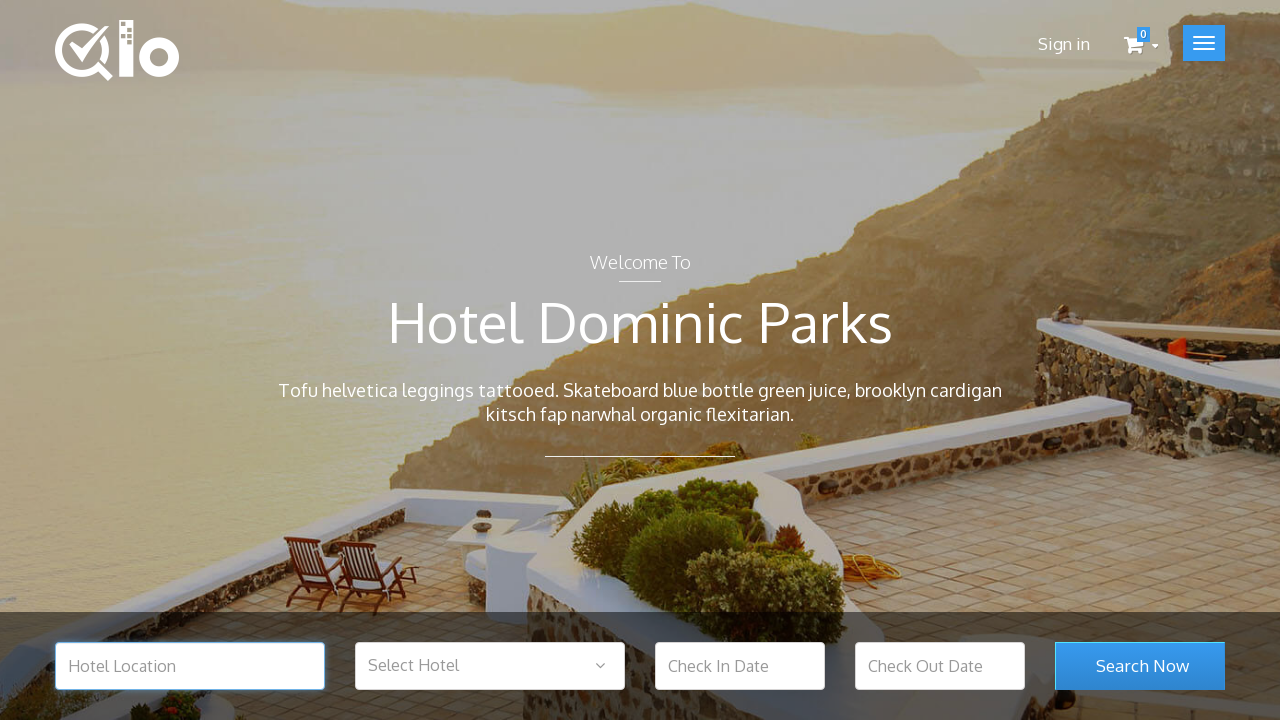

Filled hotel location input with 'Warsaw' on #hotel_location
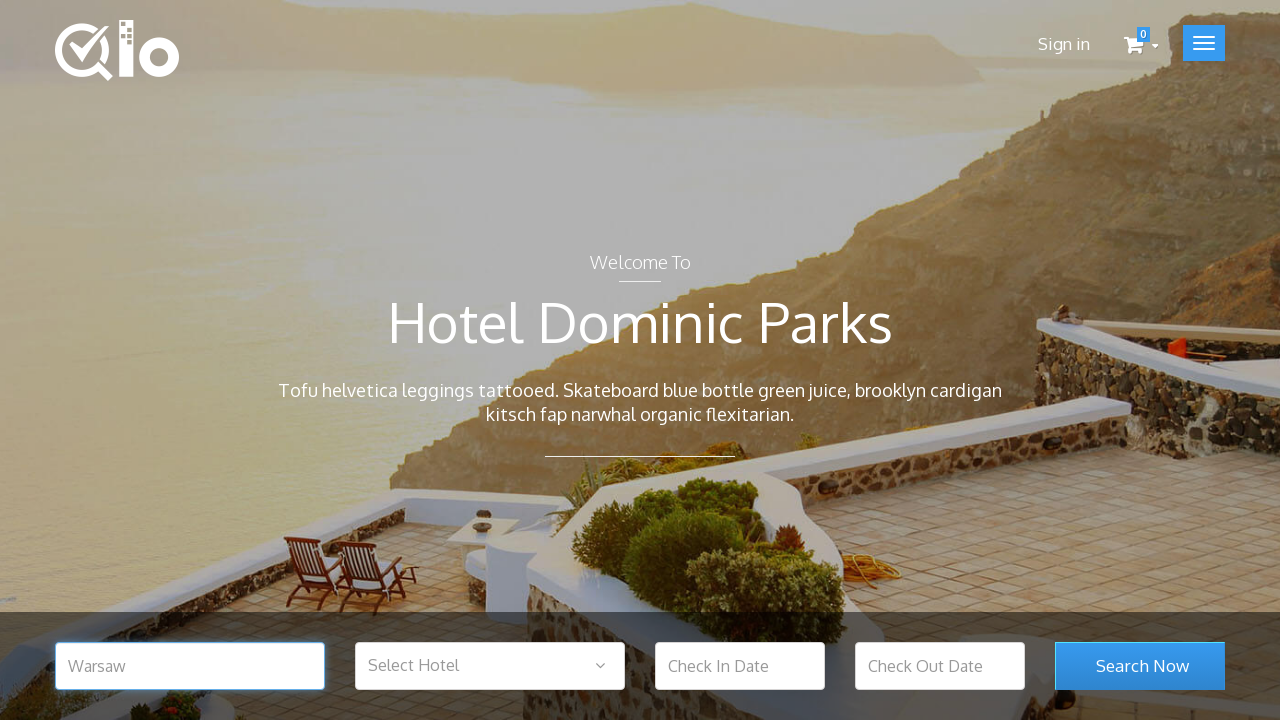

Cleared newsletter email input field on #newsletter-input
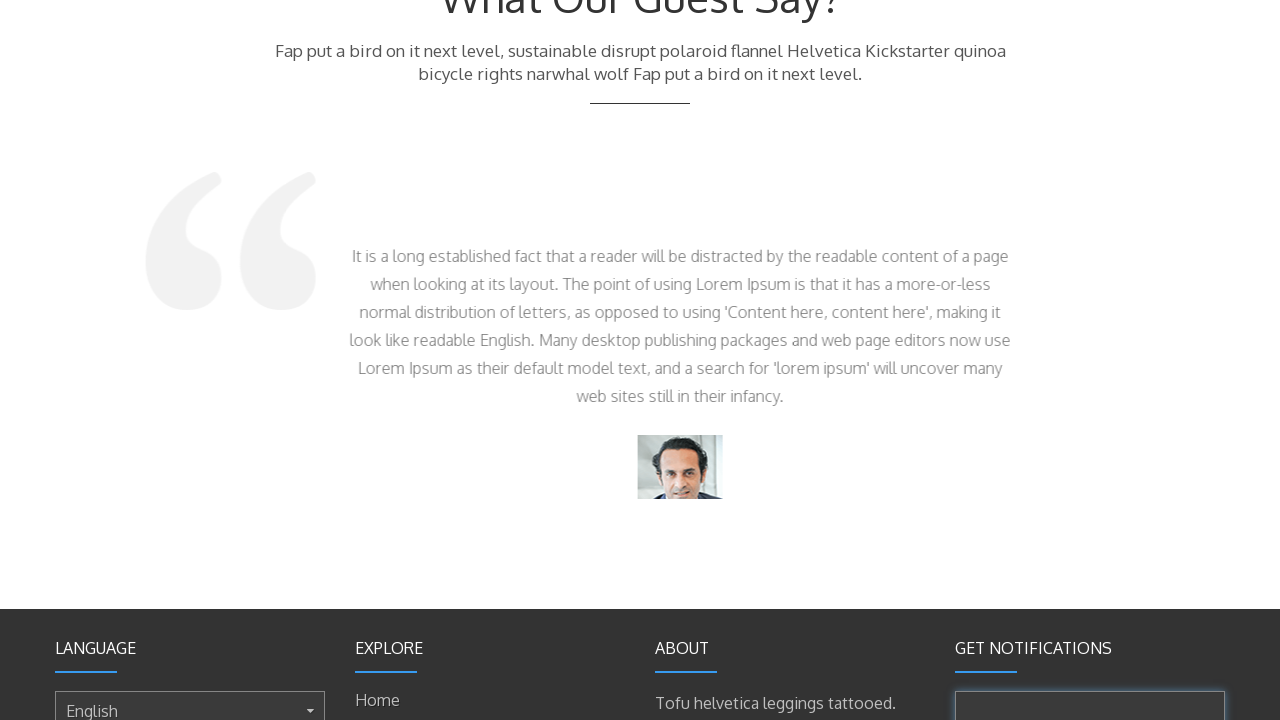

Filled newsletter email input with 'test@test.com' on #newsletter-input
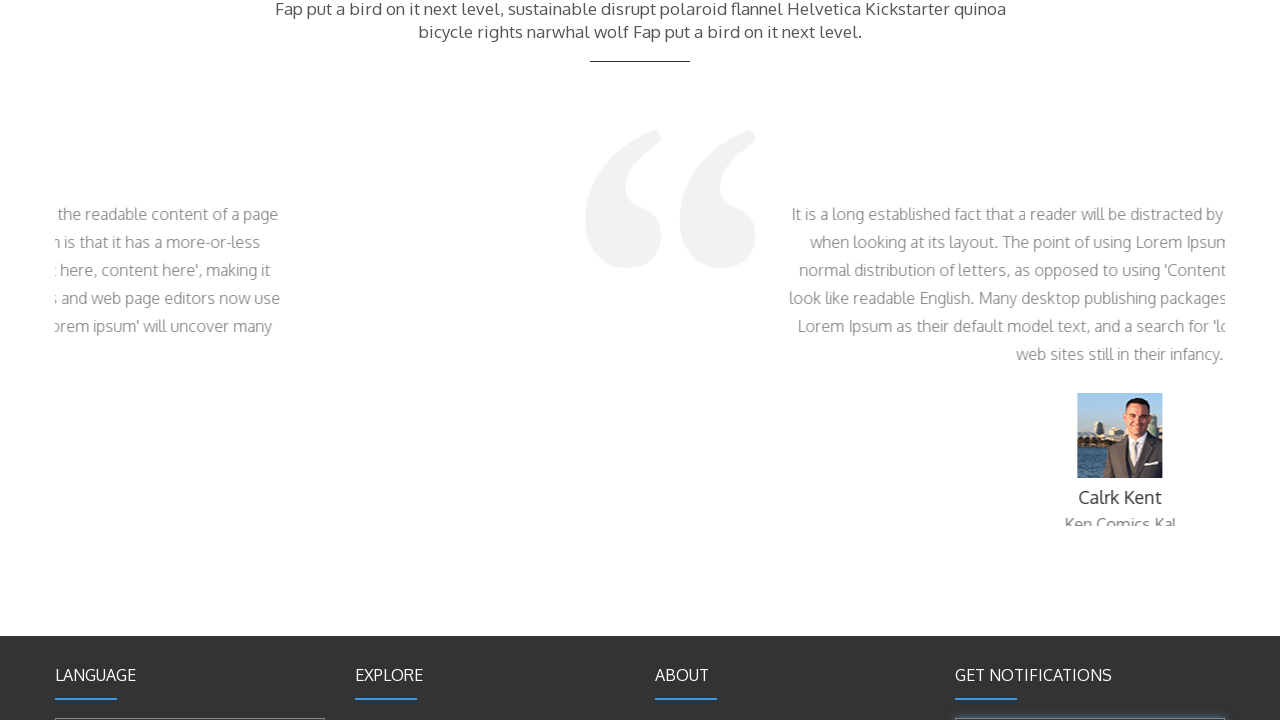

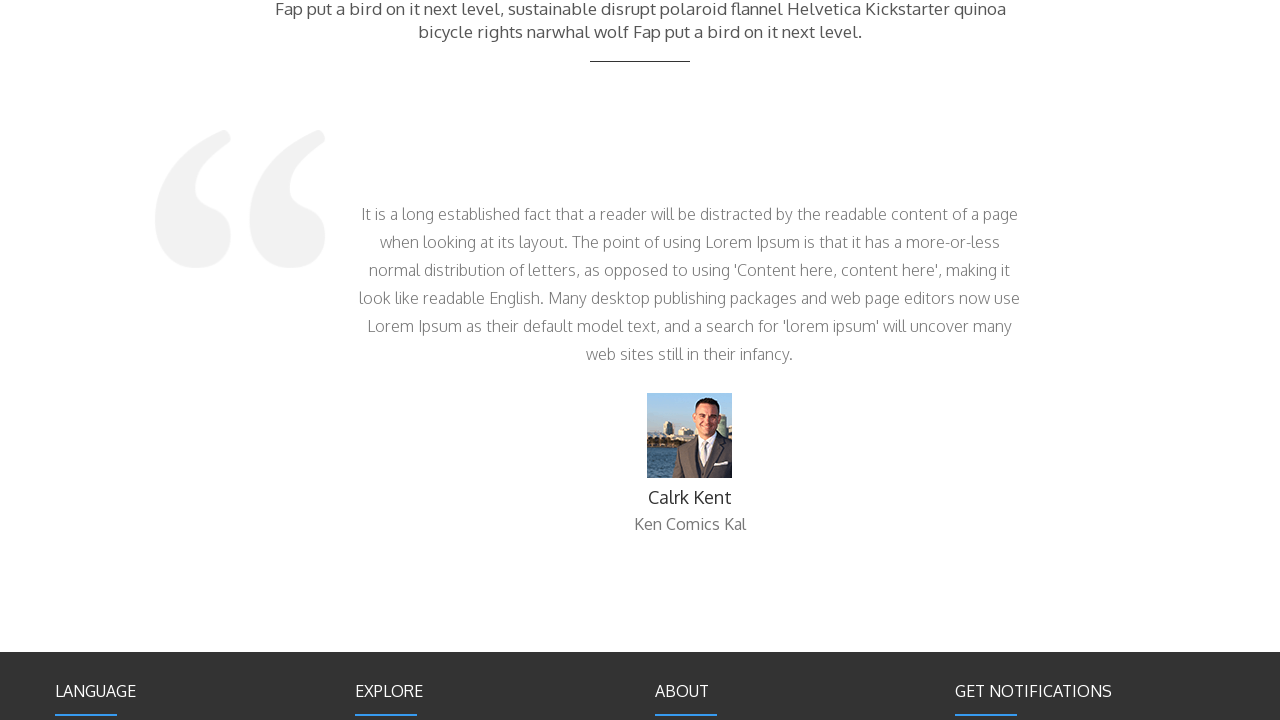